Tests double-click functionality by double-clicking on text within an iframe and verifying the style attribute changes to red

Starting URL: https://www.w3schools.com/tags/tryit.asp?filename=tryhtml5_ev_ondblclick2

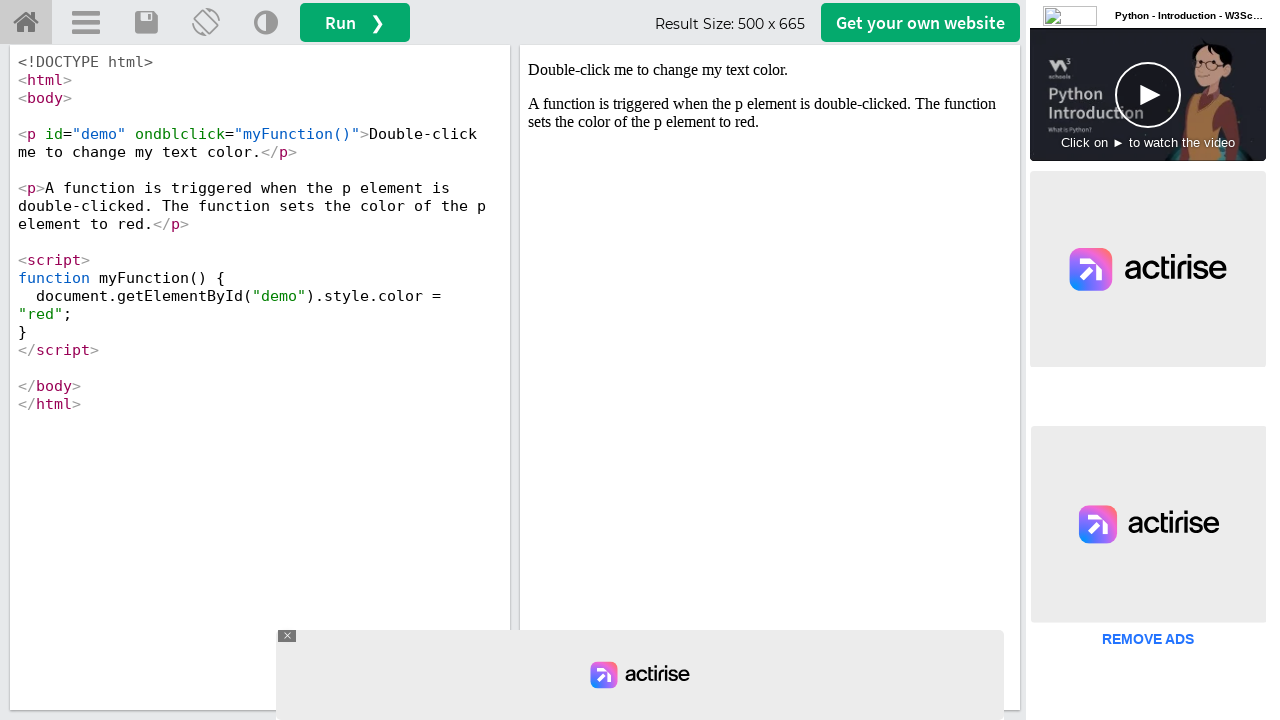

Located the iframeResult frame
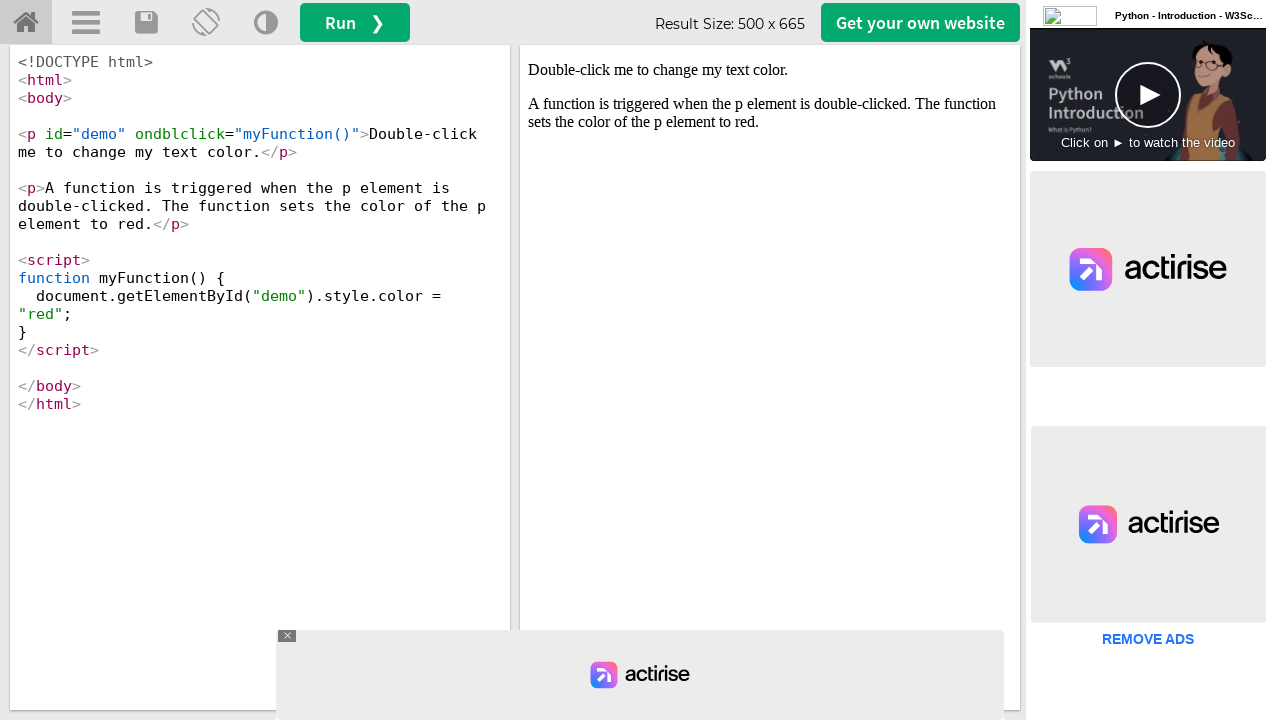

Located the #demo text element within iframe
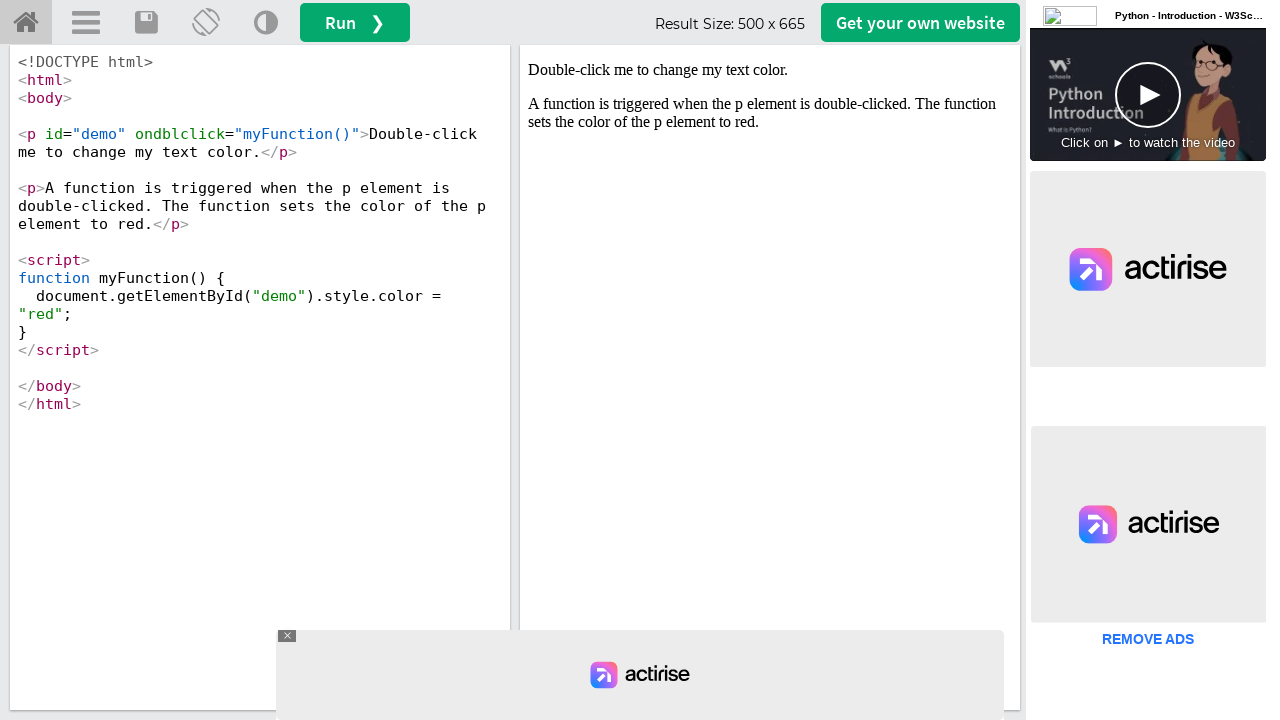

Double-clicked on the #demo text element at (770, 70) on #demo
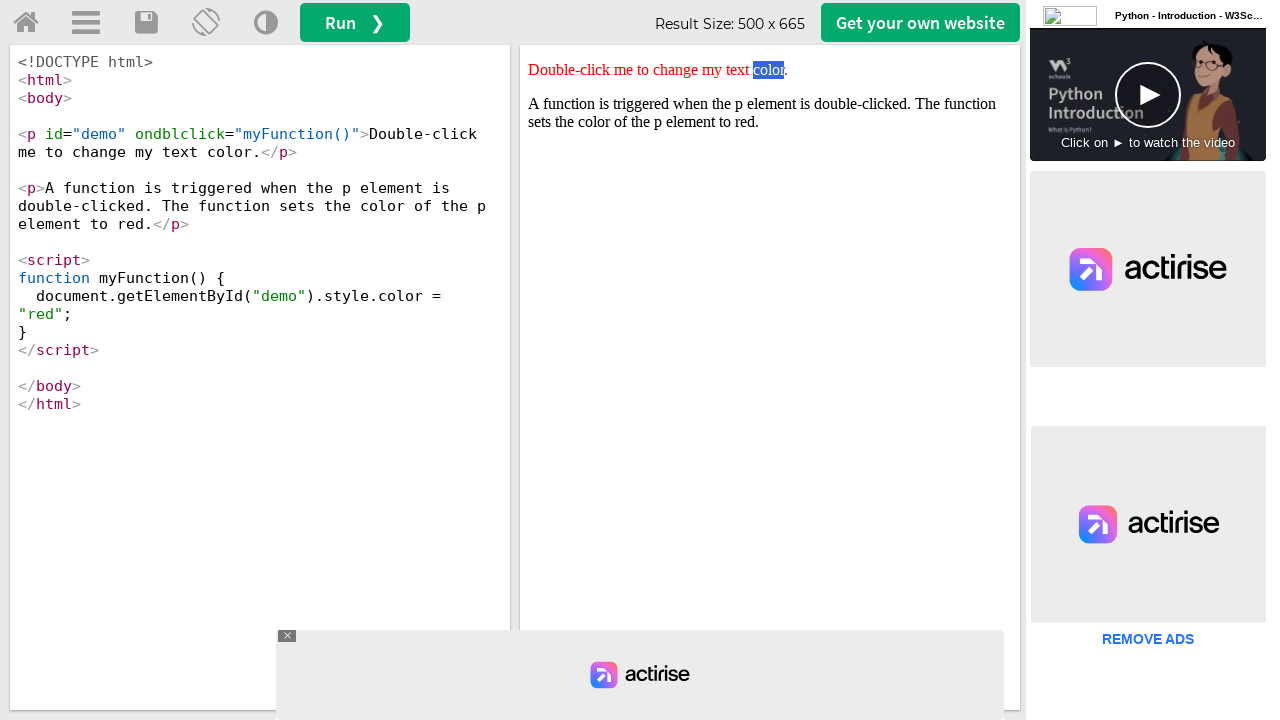

Retrieved style attribute from text element
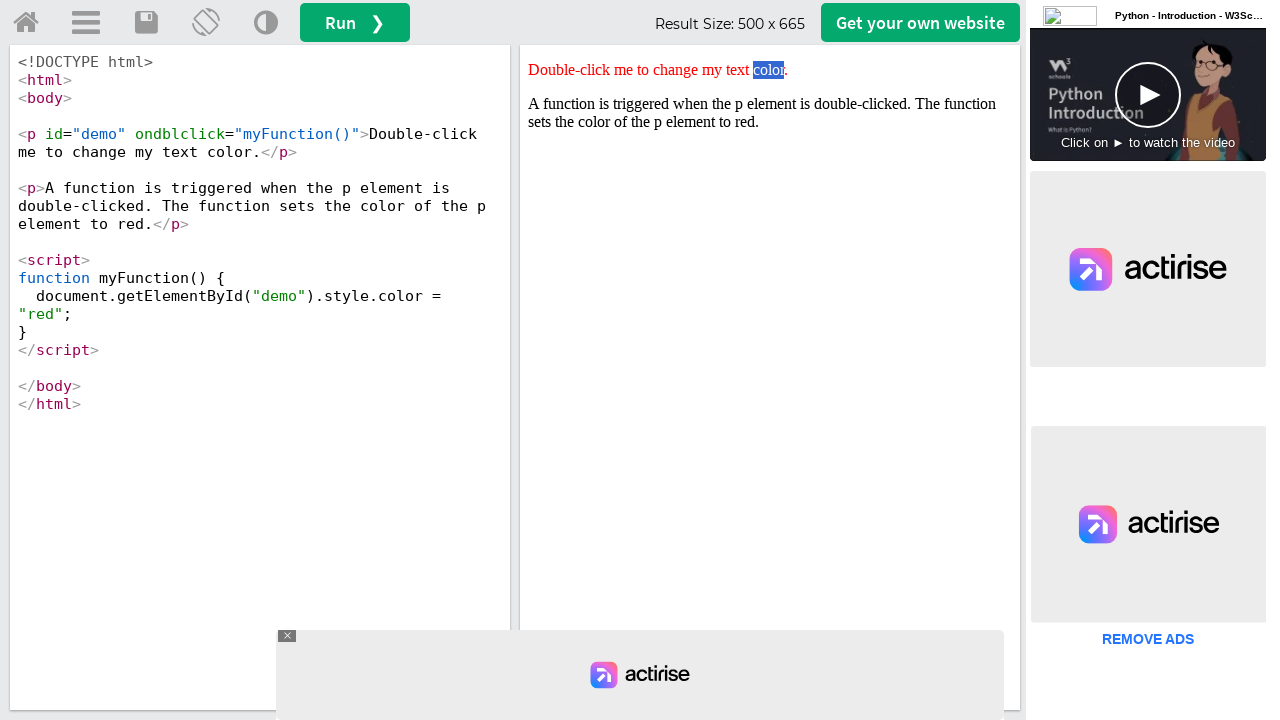

Verified style attribute contains 'red' after double-click
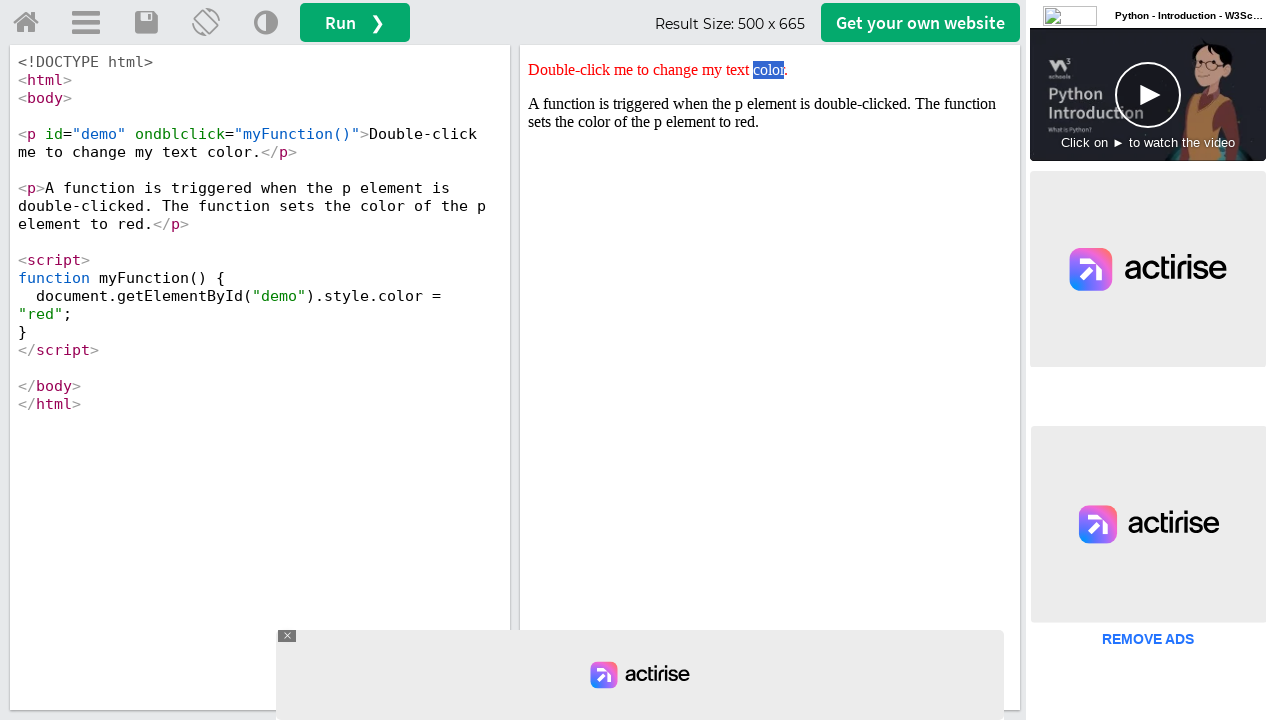

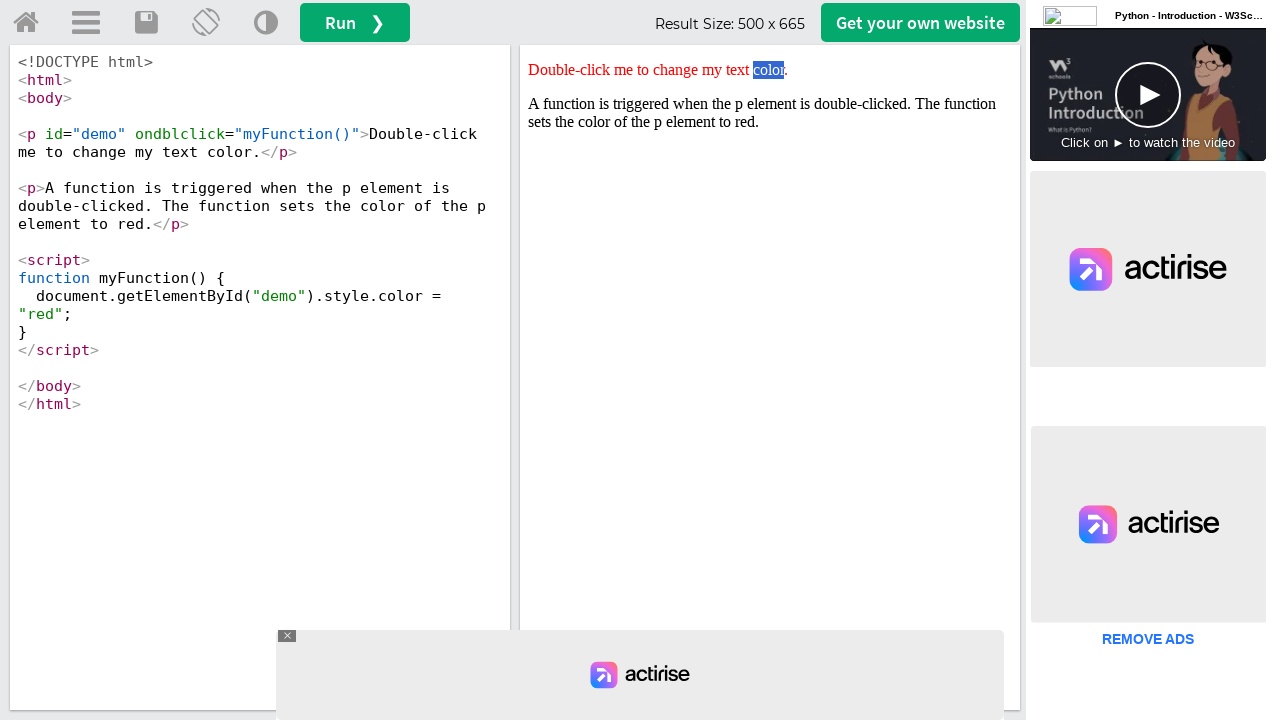